Tests that the YouTube page title is exactly "YouTube" by verifying the page title after navigation

Starting URL: https://www.youtube.com

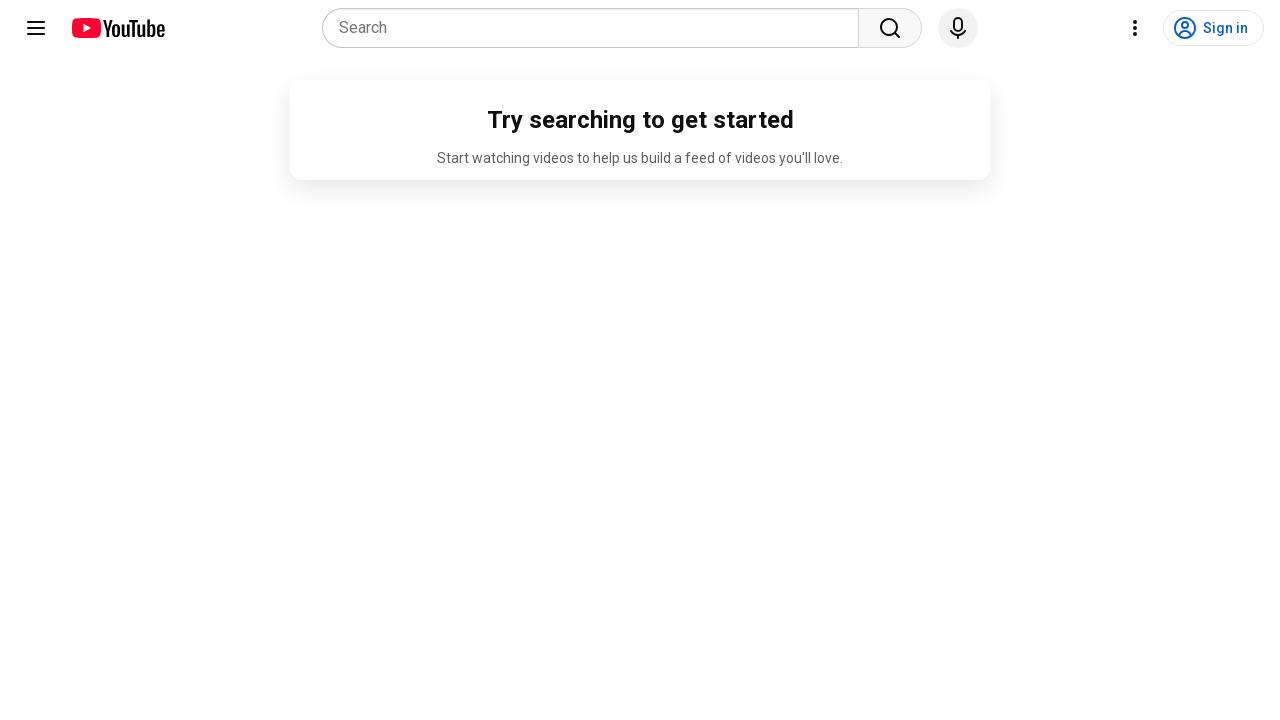

Navigated to https://www.youtube.com
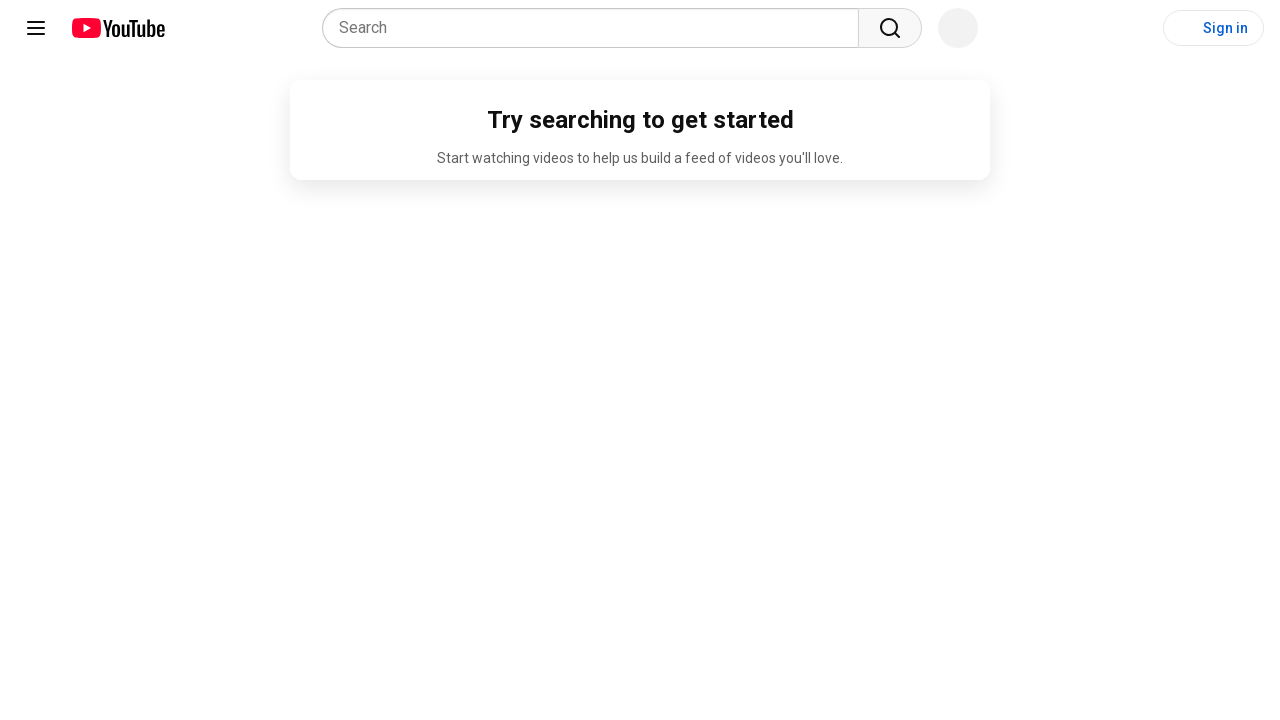

Verified page title is exactly 'YouTube'
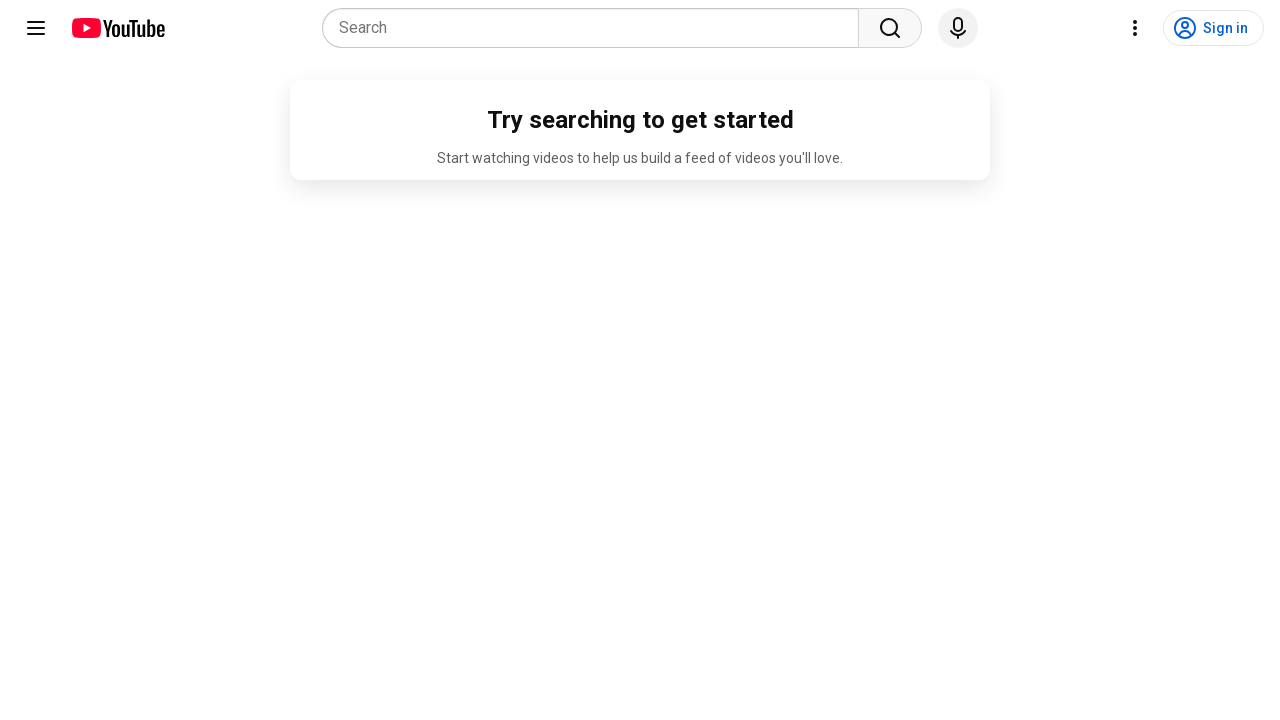

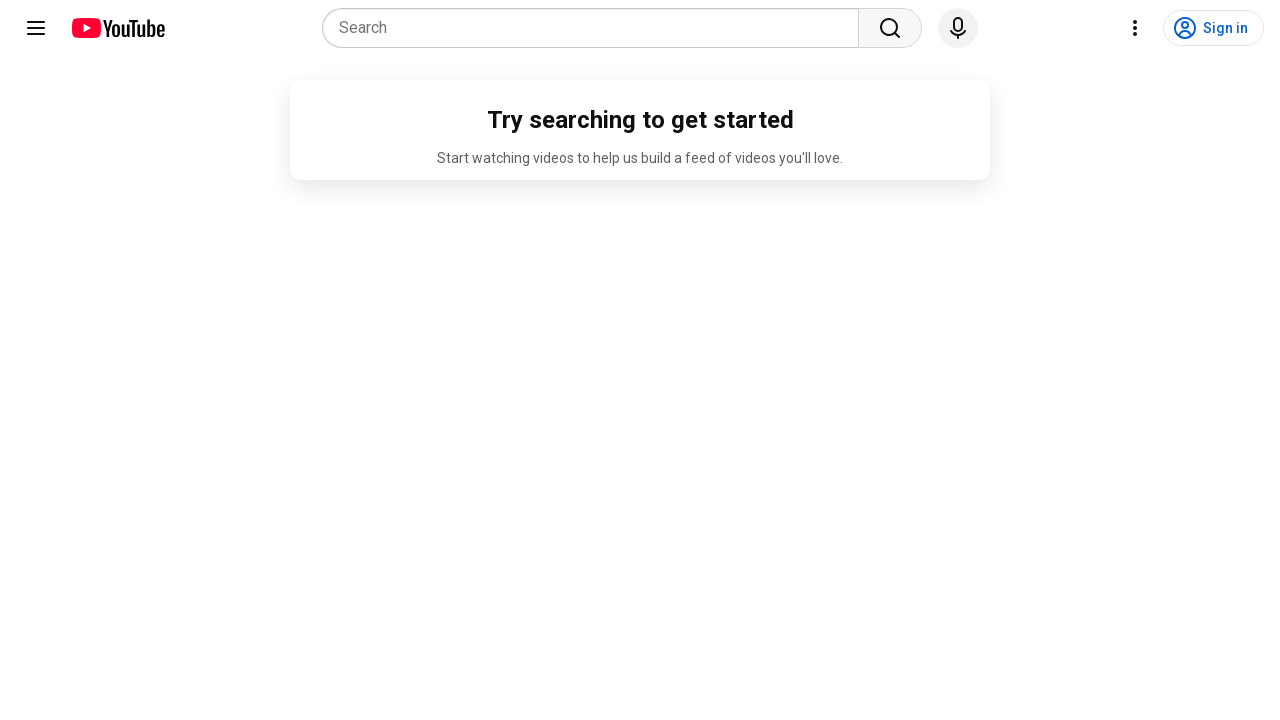